Tests multi-select dropdown functionality by switching to an iframe, selecting and deselecting options from a car selection dropdown using different selection methods (by index, value, and visible text).

Starting URL: https://www.w3schools.com/tags/tryit.asp?filename=tryhtml_select_multiple

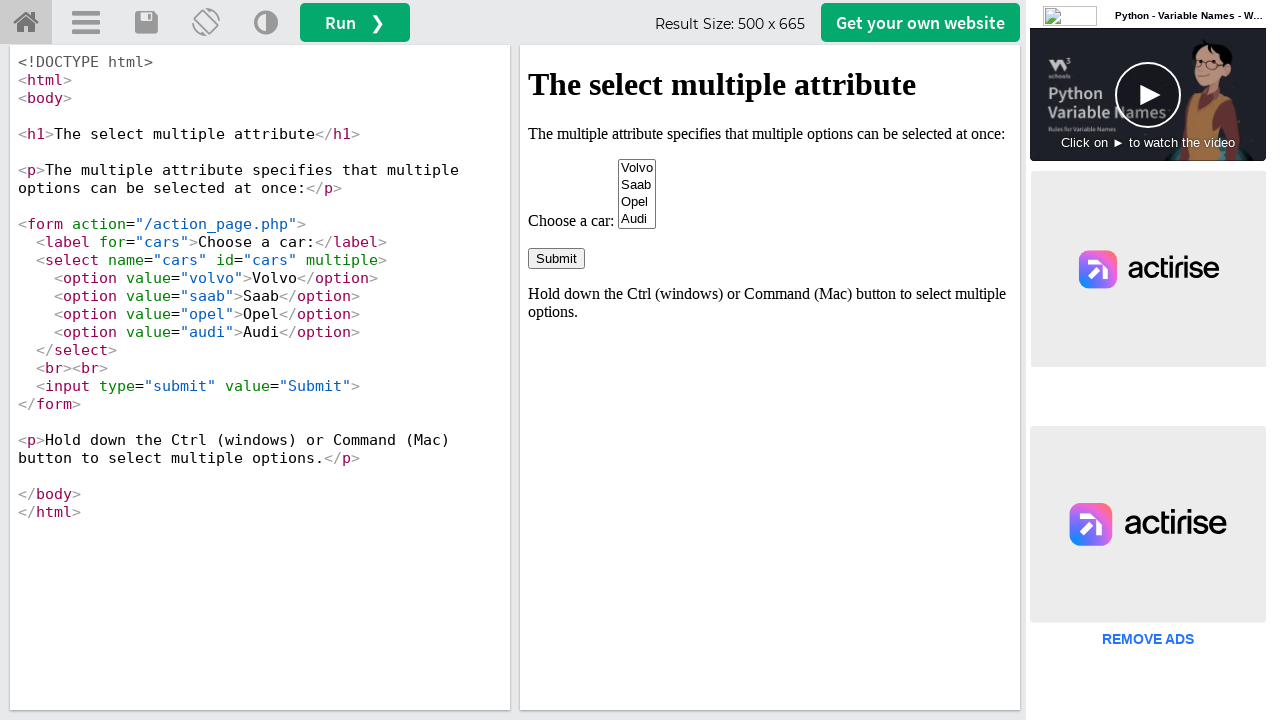

Waited for multi-select dropdown to load in iframe
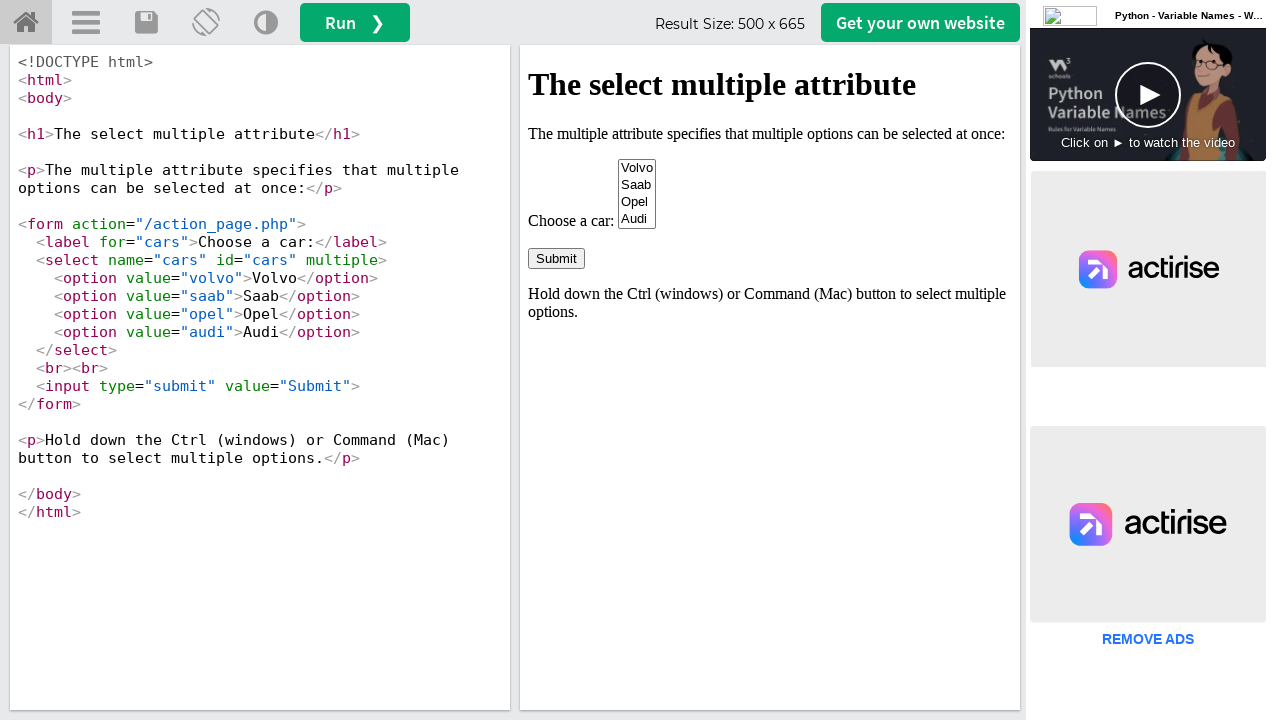

Located iframe containing the demo
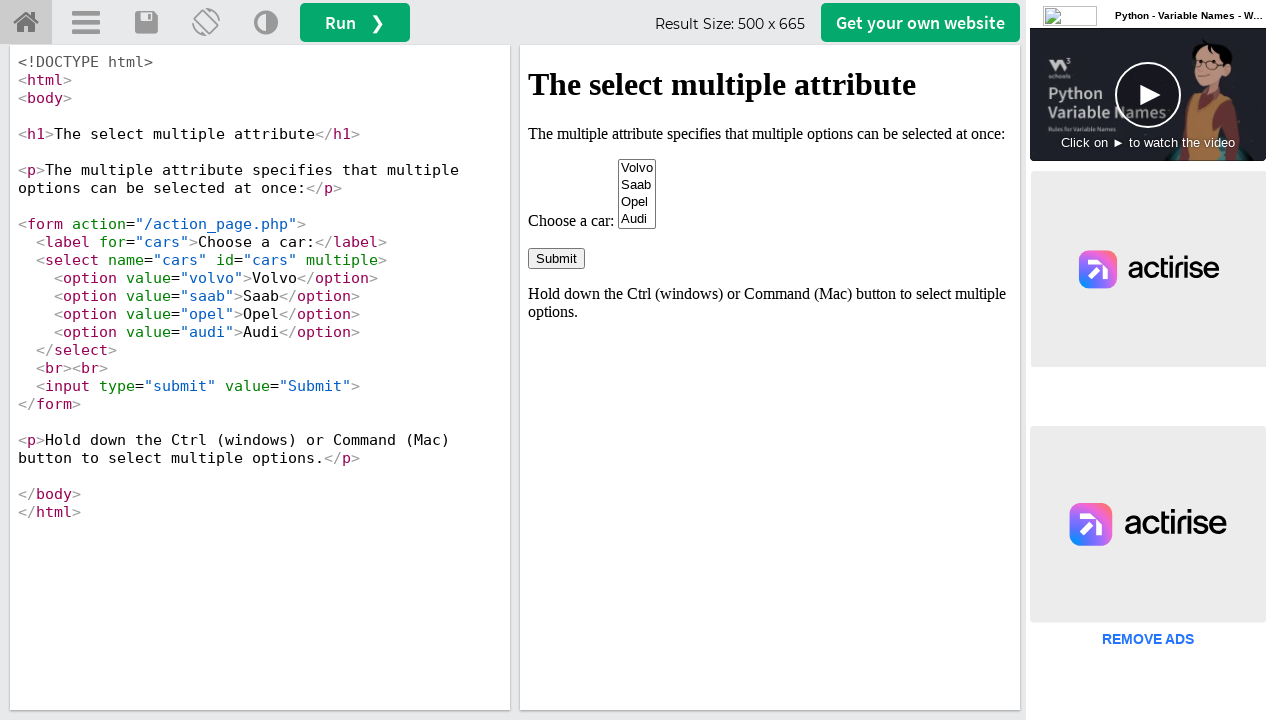

Located multi-select dropdown element
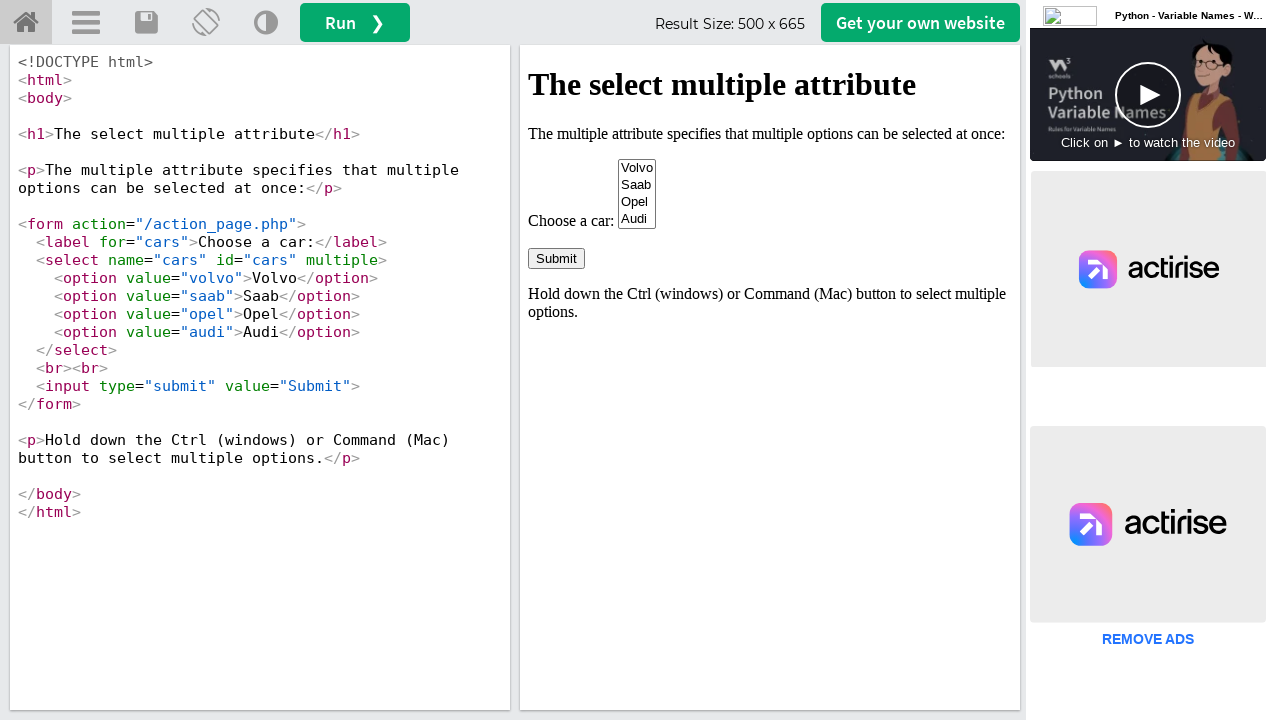

Deselected first option (index 0) to clear default selection
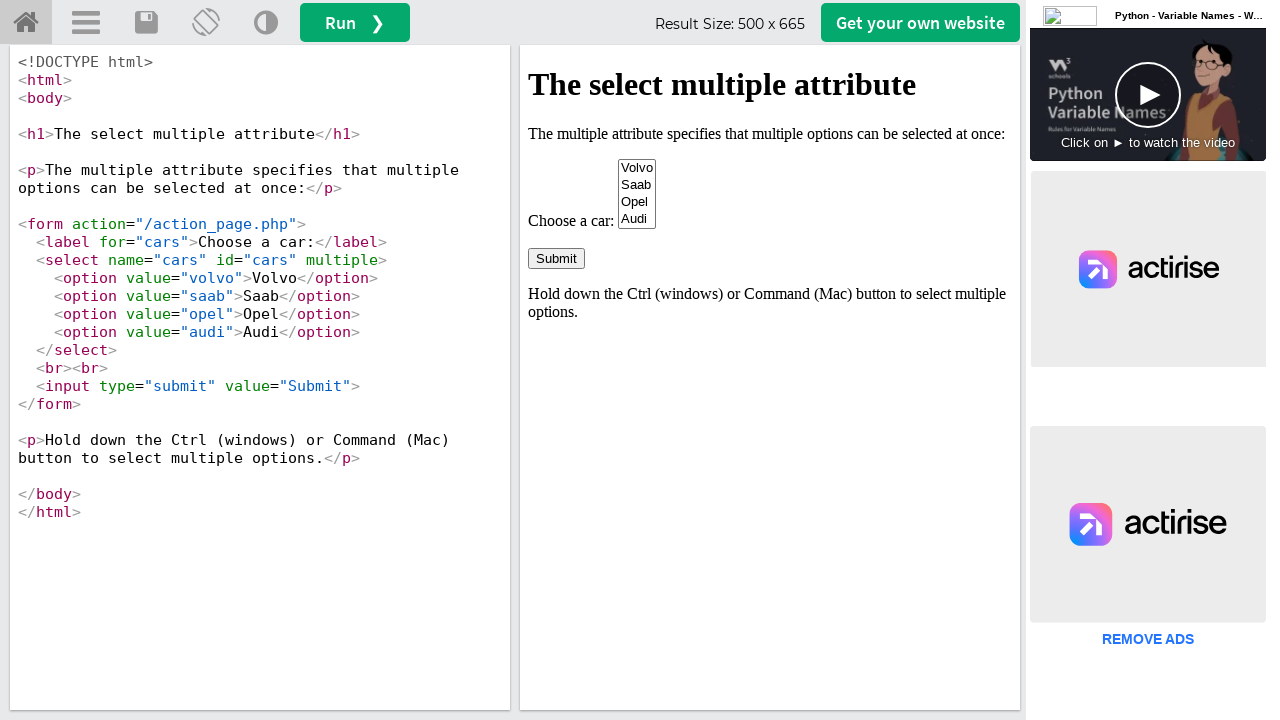

Selected 'saab' option by value attribute
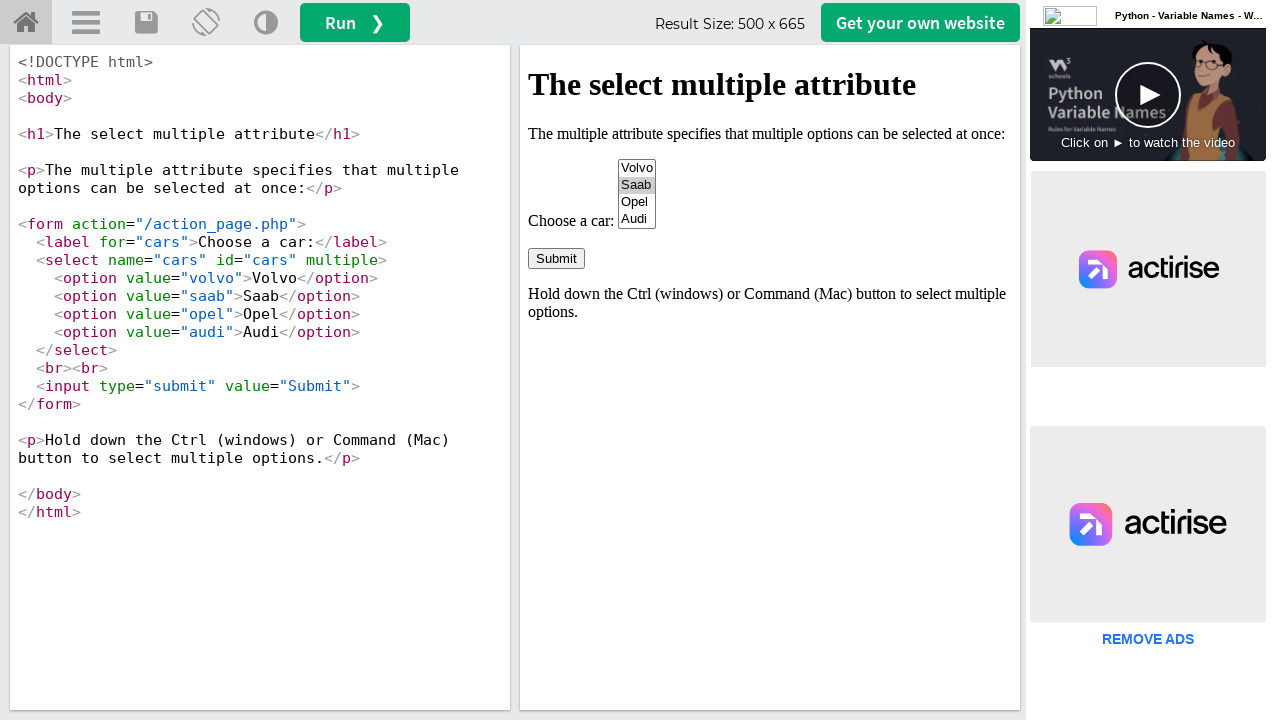

Selected 'Volvo' option by visible text
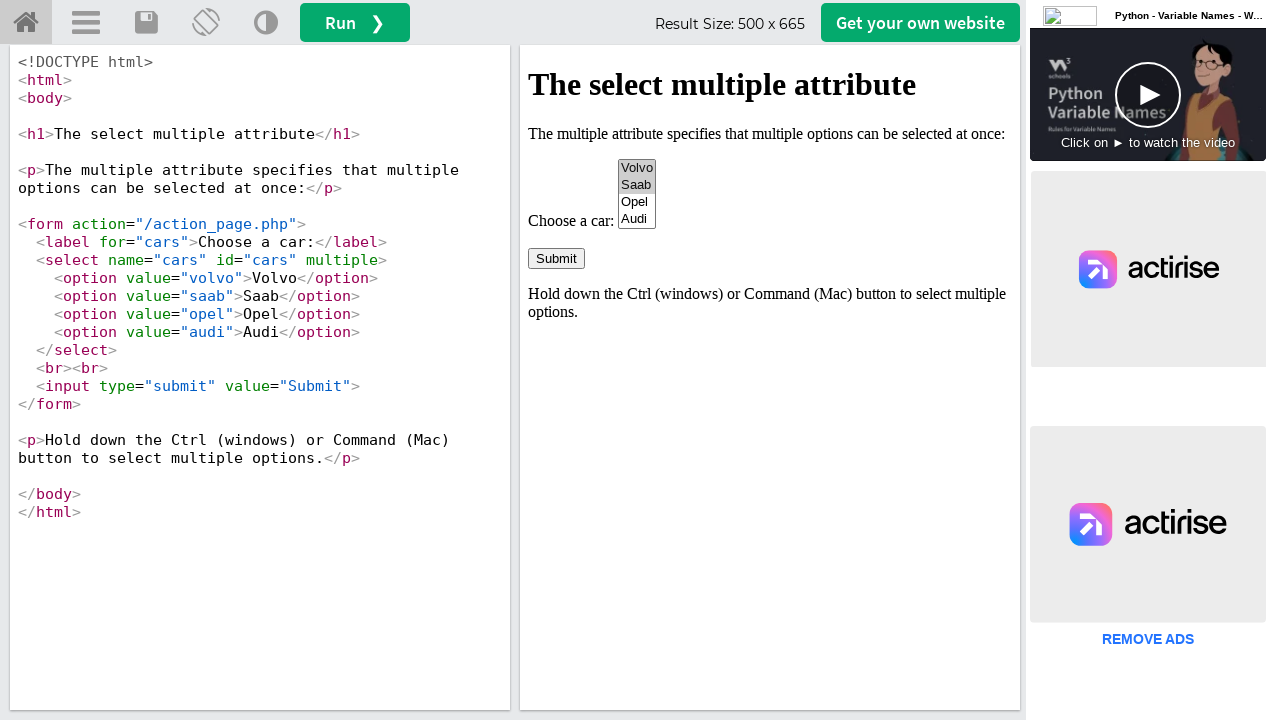

Waited 1 second for UI to update
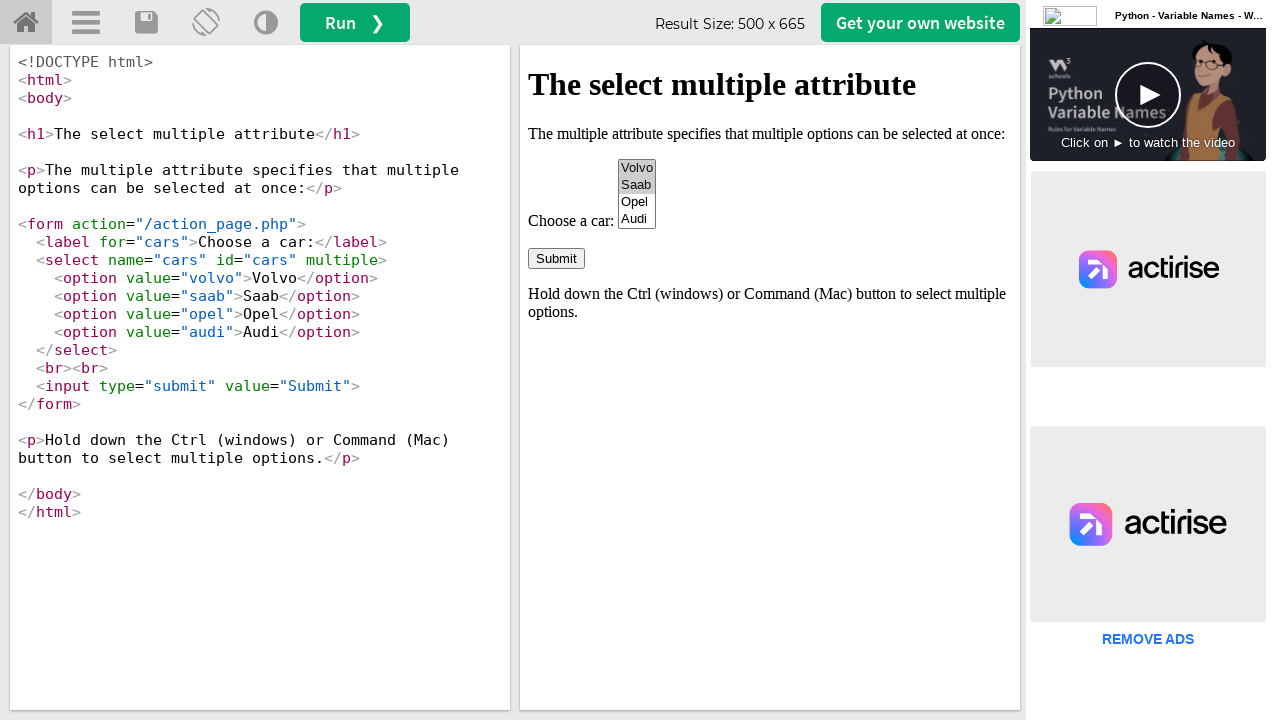

Deselected first option (index 0) again
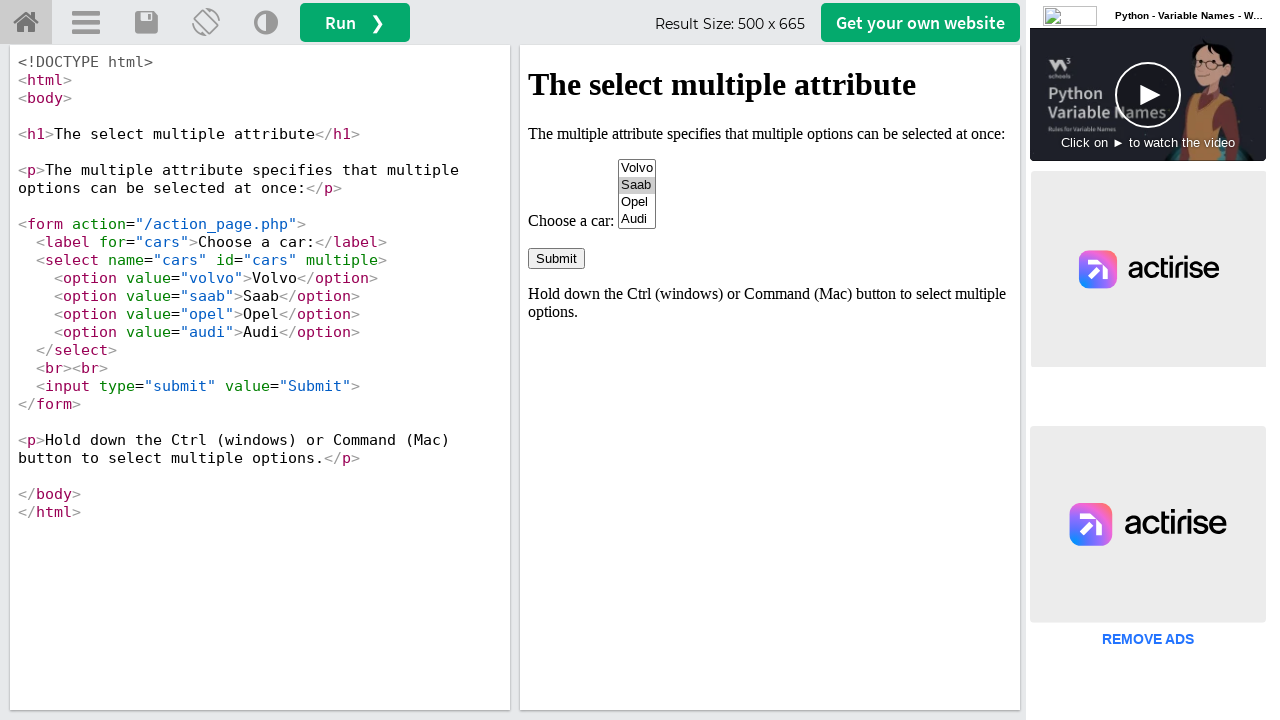

Verified multi-select dropdown is still visible with current selections
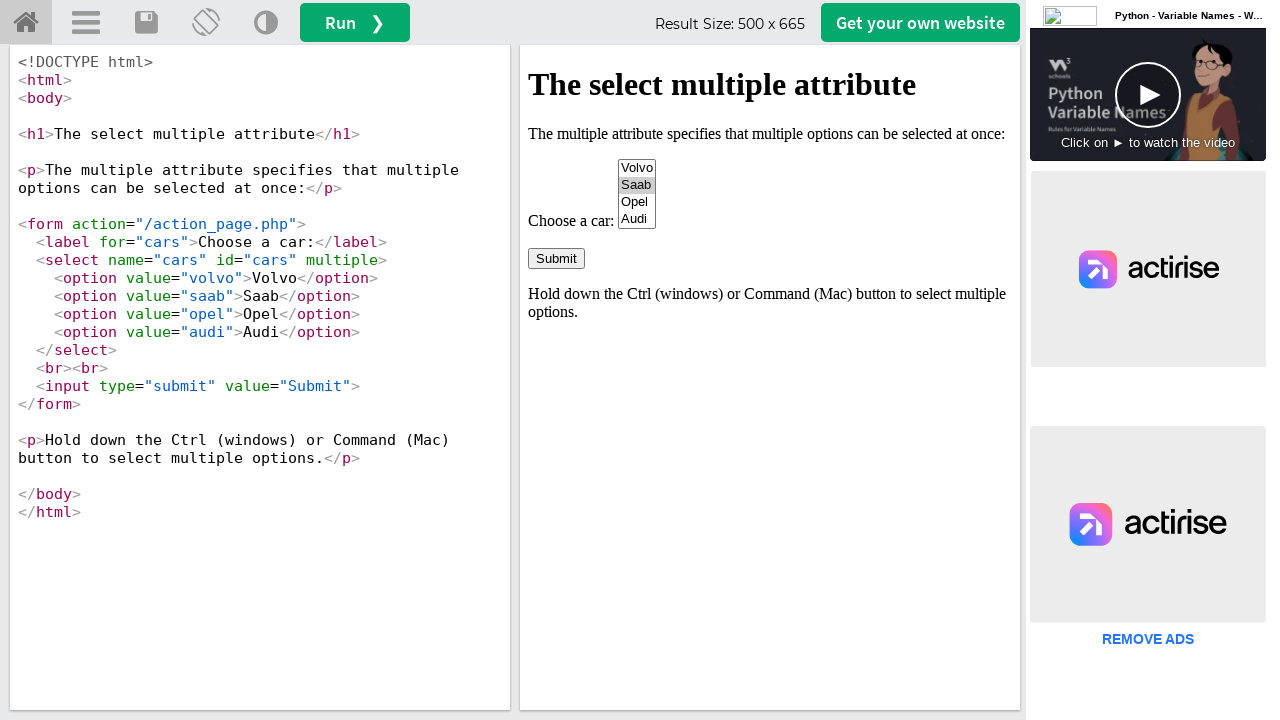

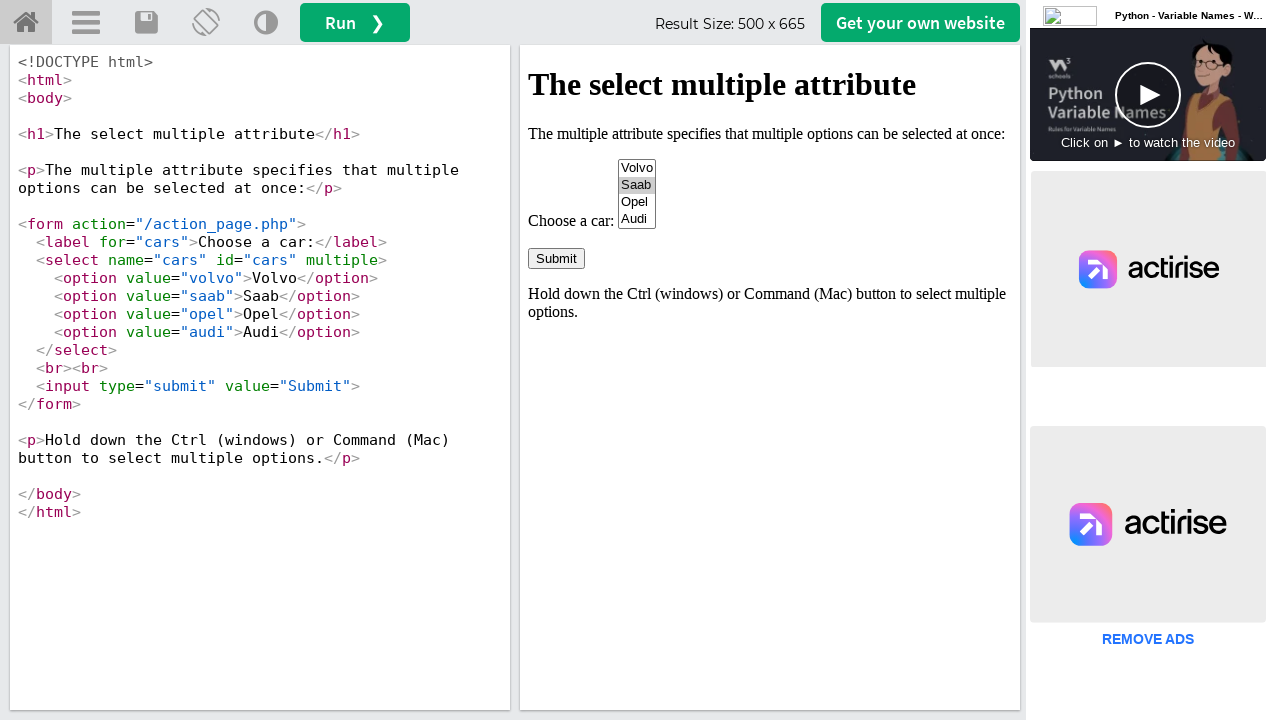